Tests e-commerce shopping cart functionality by adding products to cart, navigating to basket, removing an item, and then undoing the removal action.

Starting URL: http://practice.automationtesting.in/

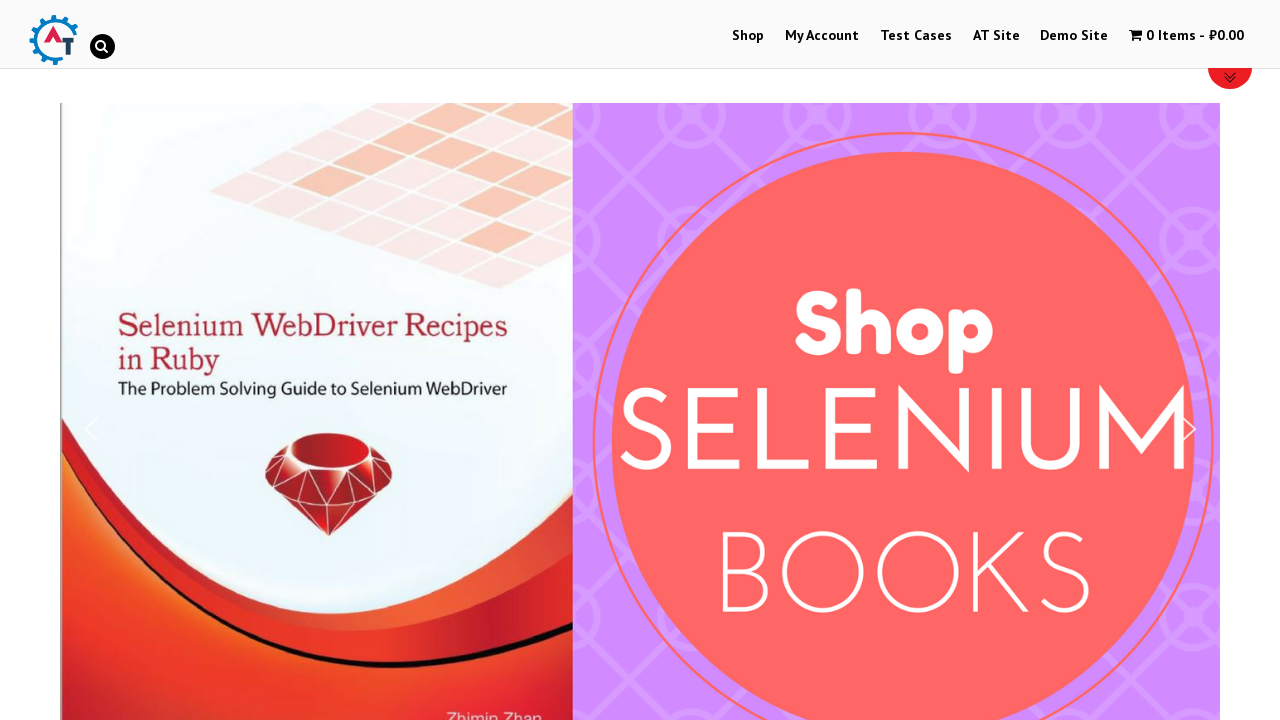

Clicked Shop link to navigate to shop page at (748, 36) on text=Shop
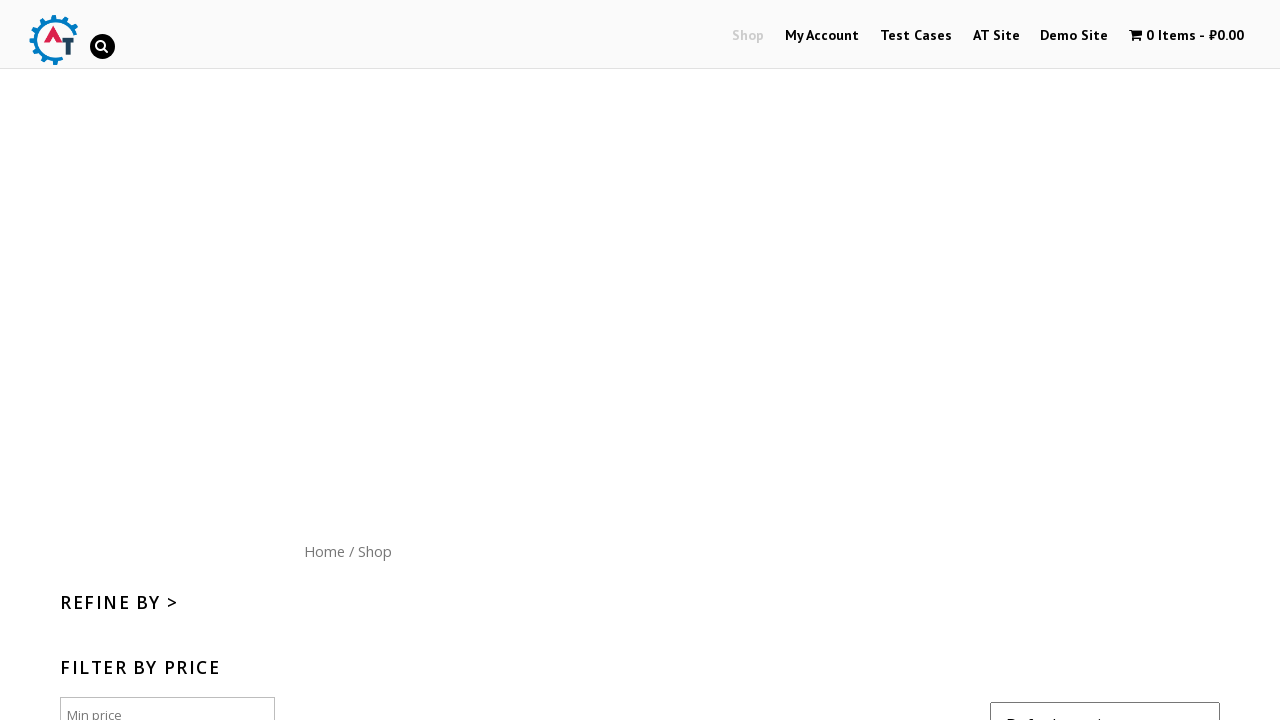

Scrolled down 300 pixels to view products
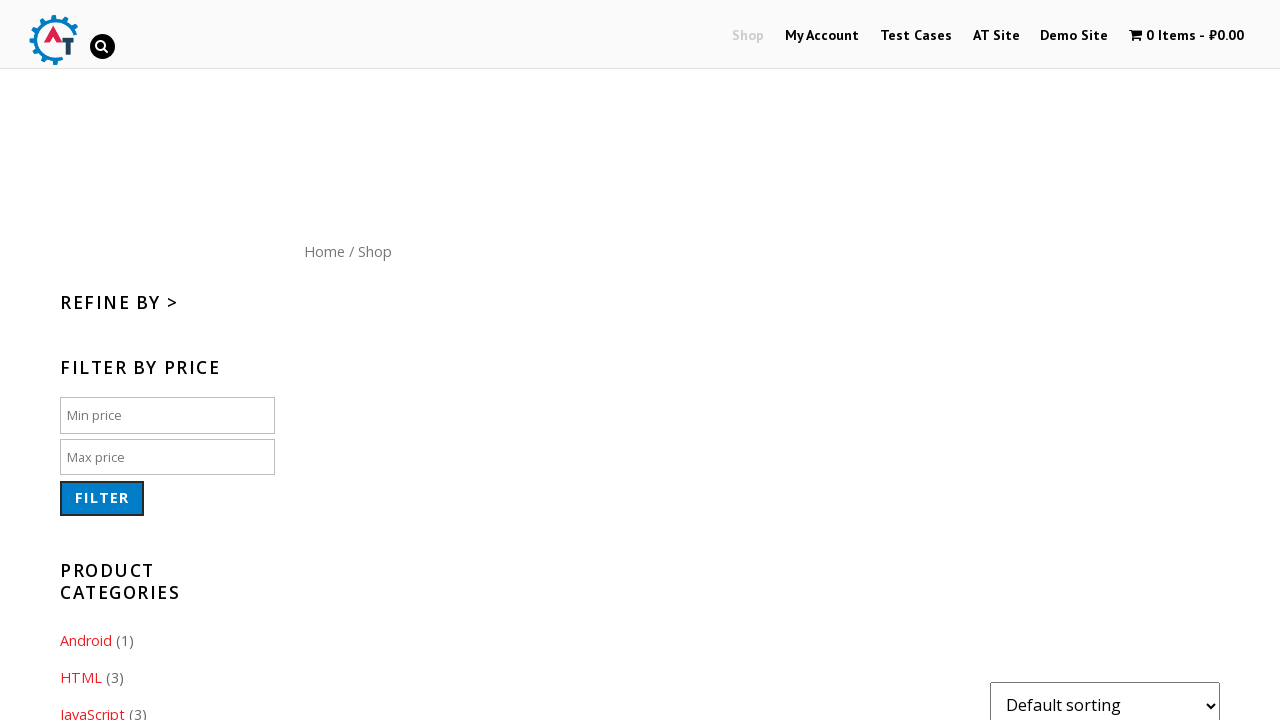

Clicked to add HTML5 Web Application Development book to cart at (1115, 361) on [href='/shop/?add-to-cart=182']
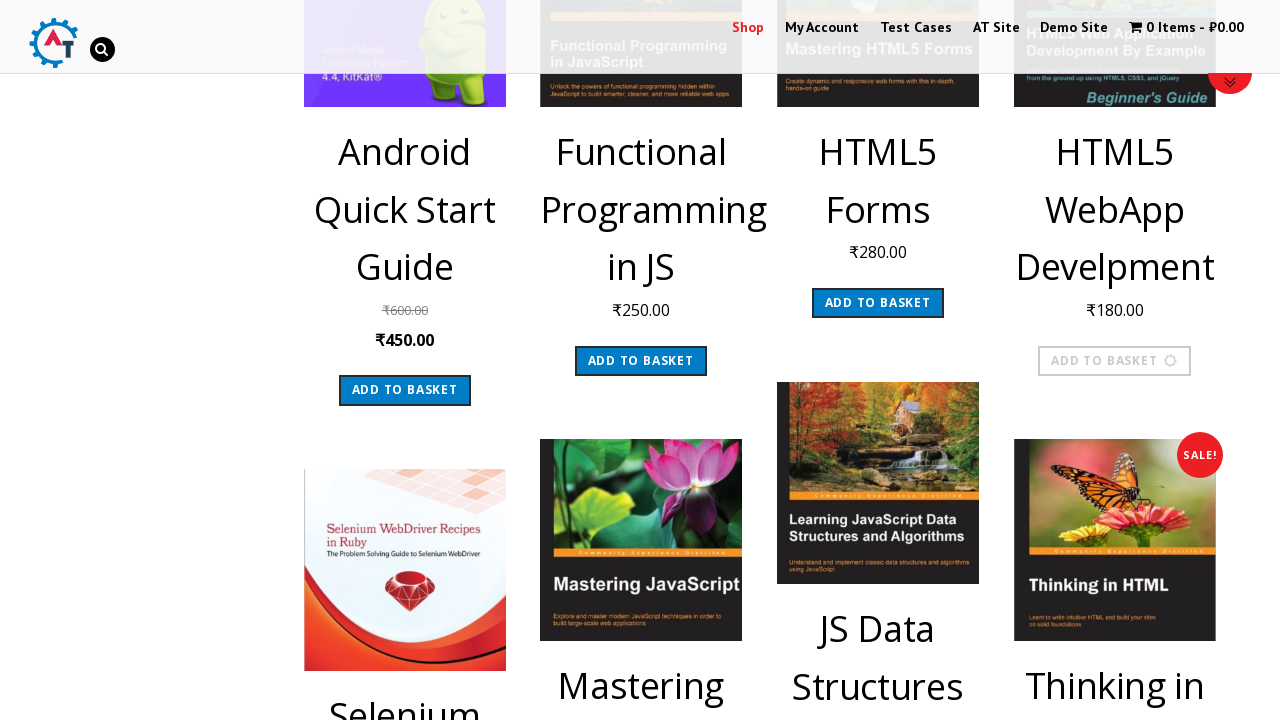

Waited 3 seconds for first item to be added to cart
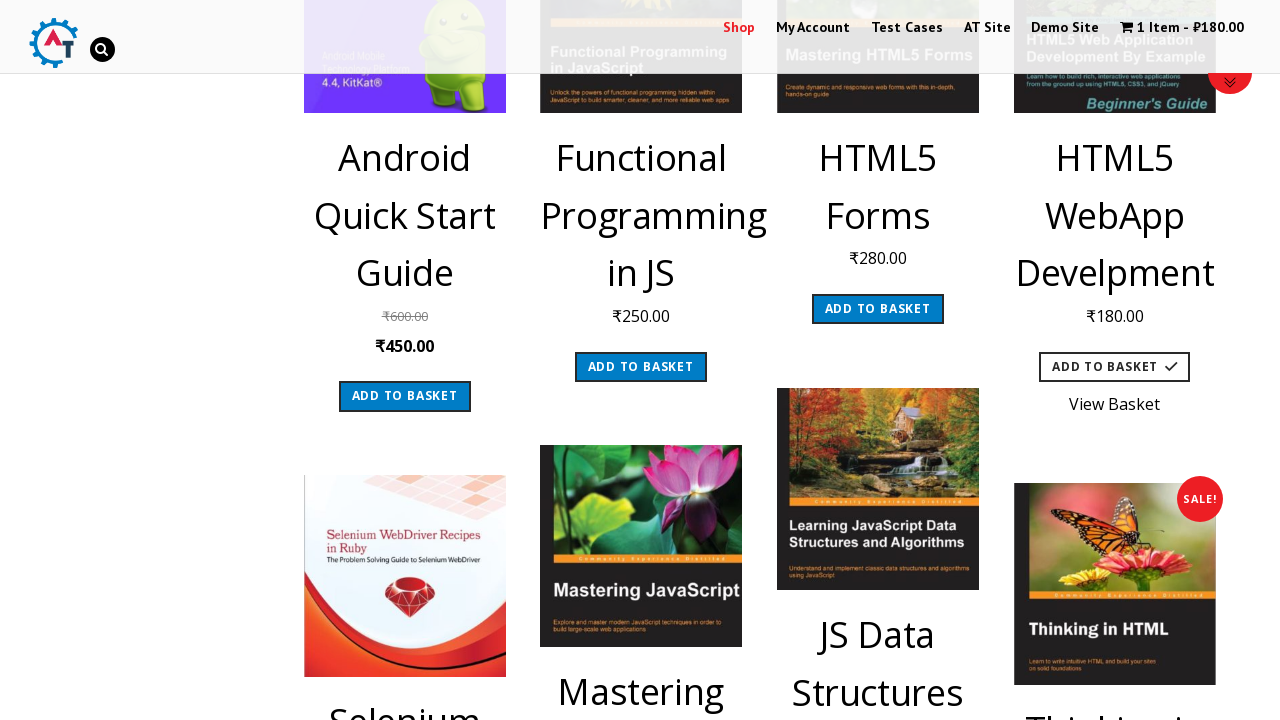

Clicked to add JavaScript Data Structures book to cart at (878, 360) on [href='/shop/?add-to-cart=180']
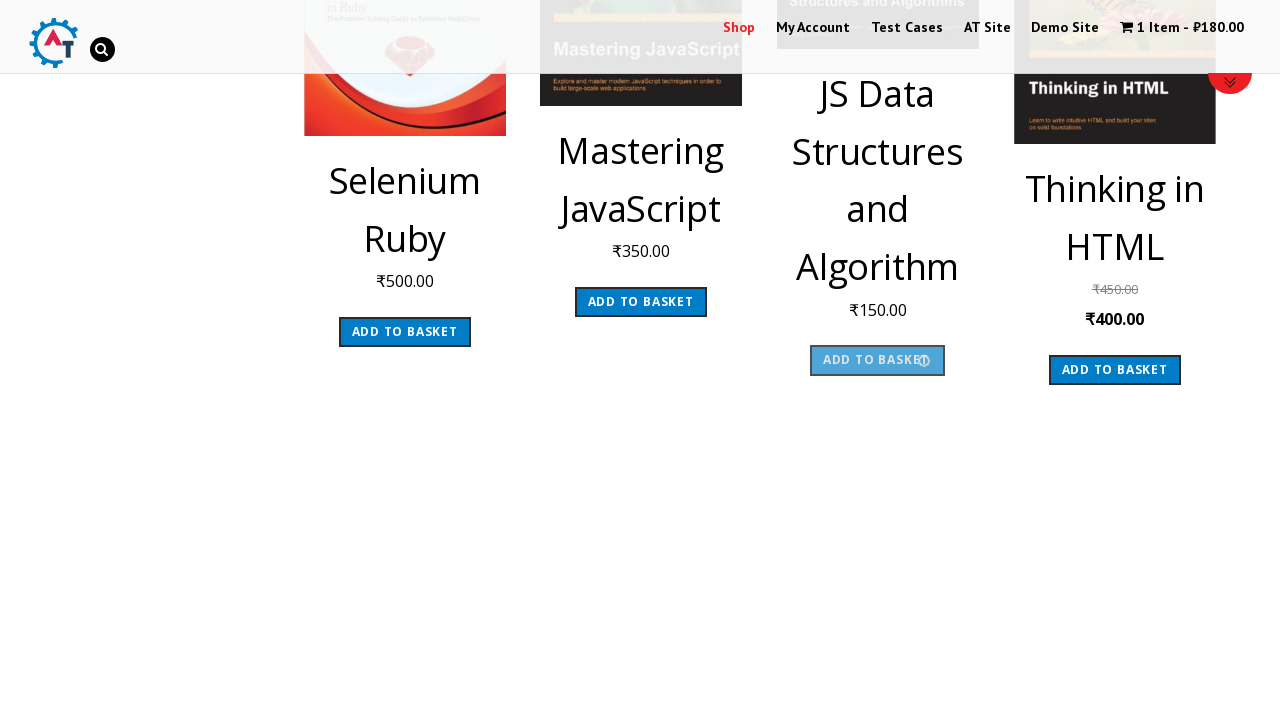

Waited 3 seconds for second item to be added to cart
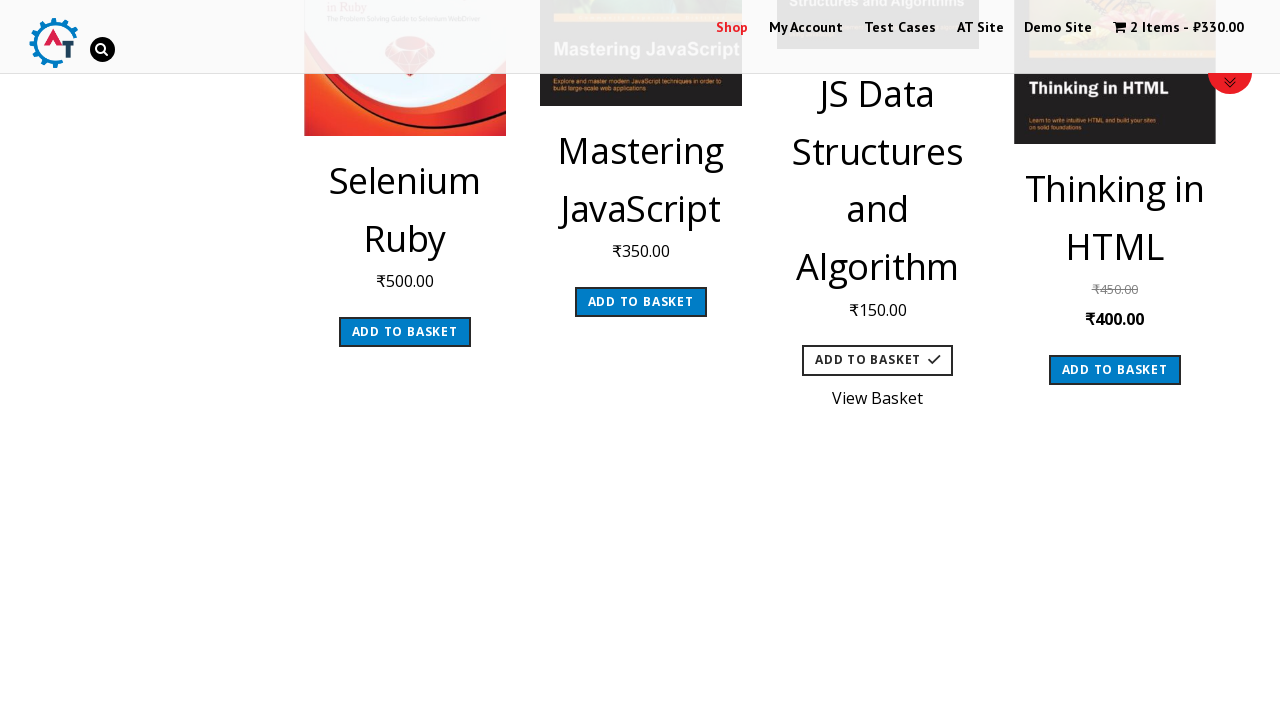

Clicked on cart/basket icon to navigate to cart page at (1155, 28) on .cartcontents
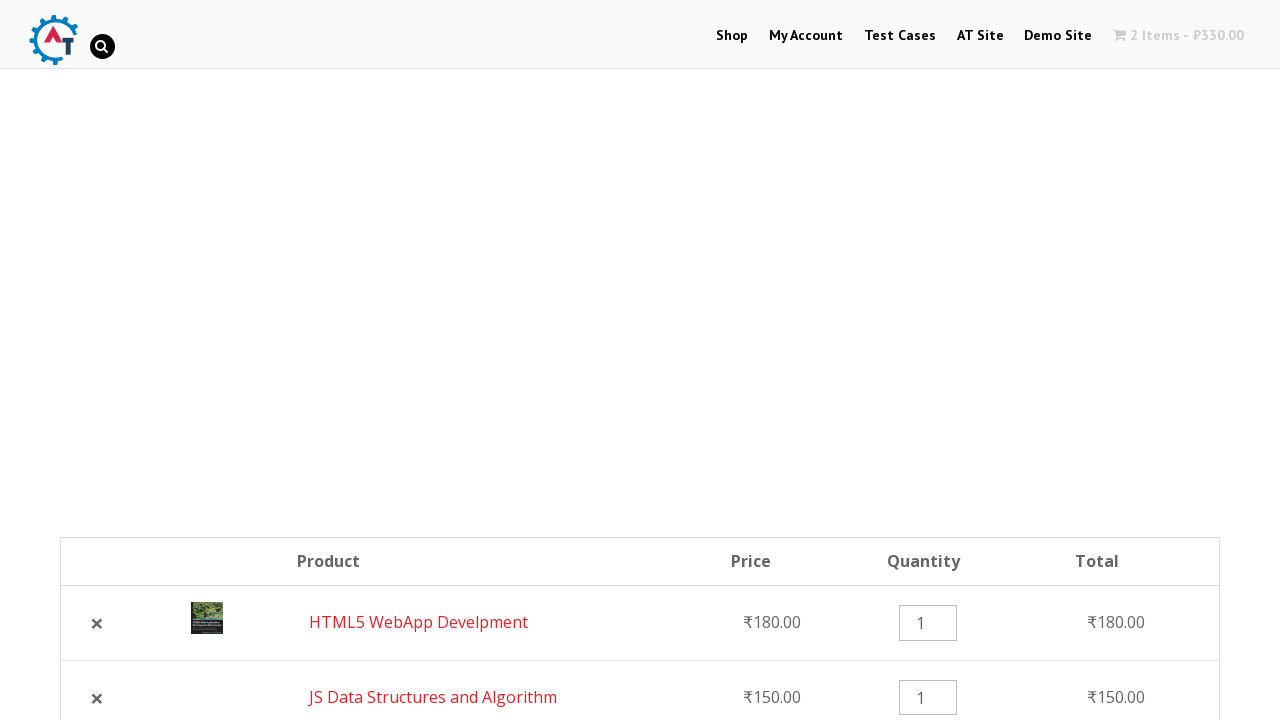

Waited for cart page to load and remove item button to appear
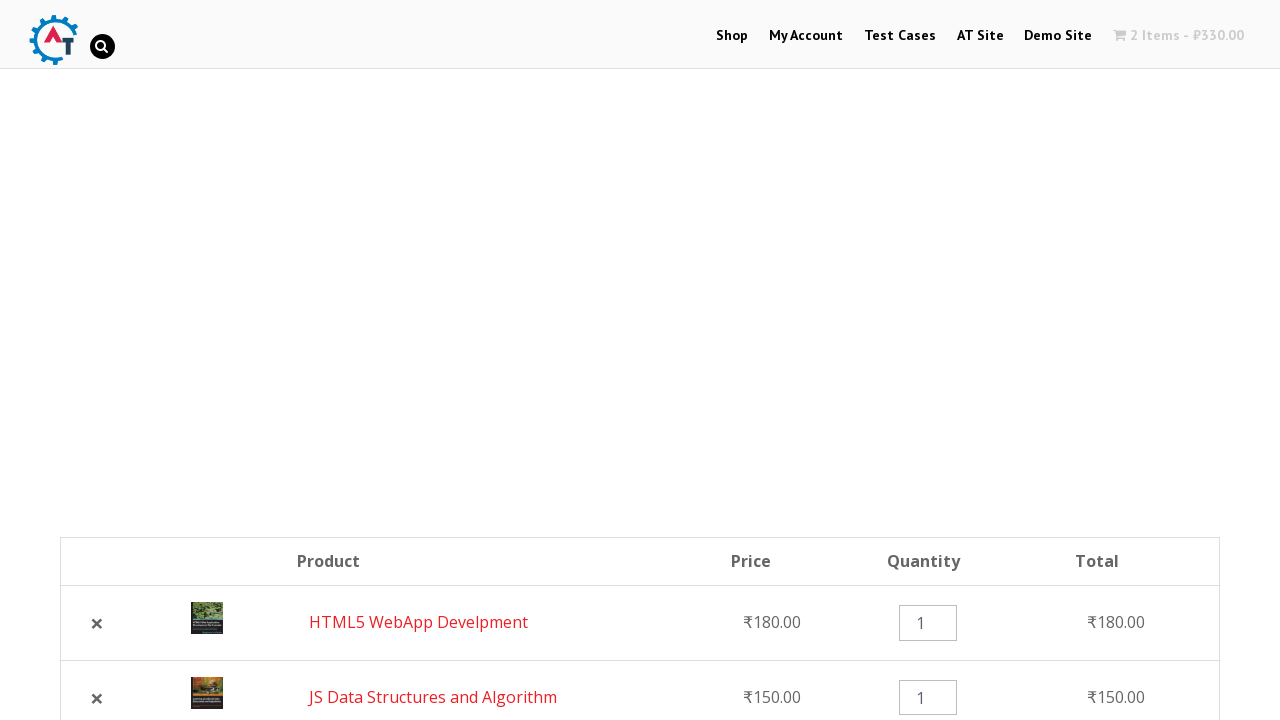

Clicked to remove an item from cart at (97, 623) on [title='Remove this item']
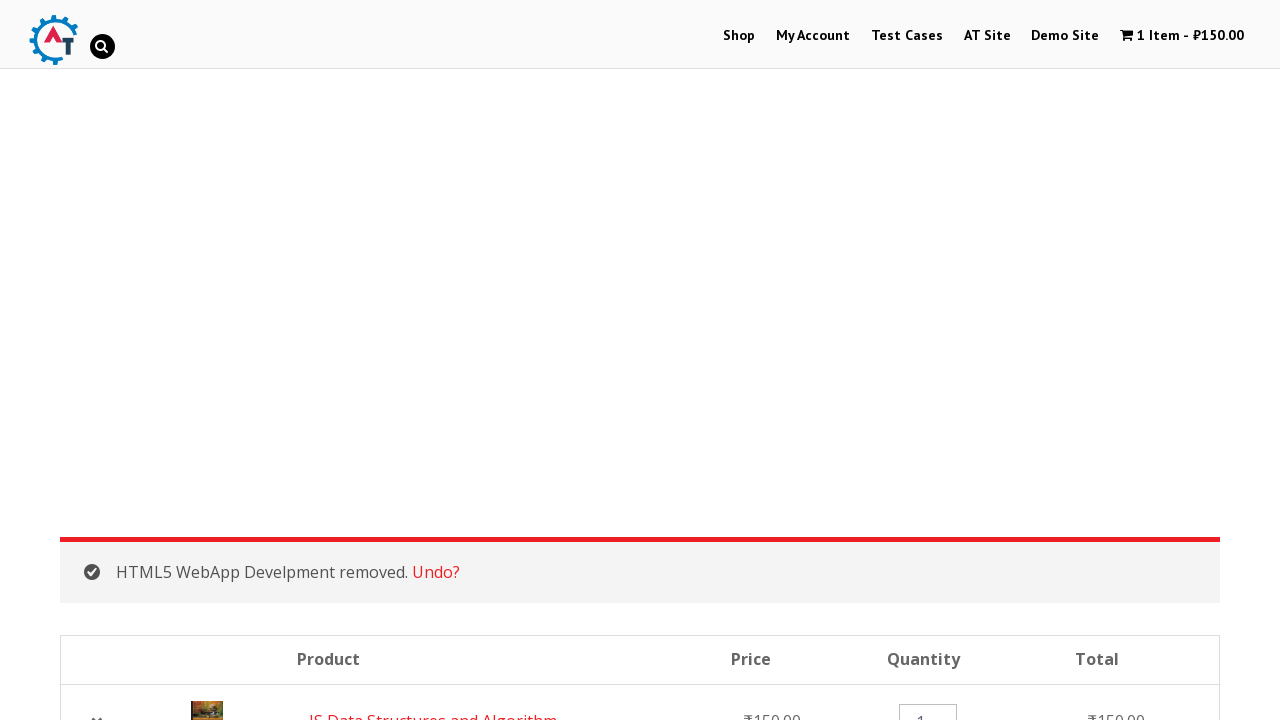

Waited for item removal to complete and Undo option to appear
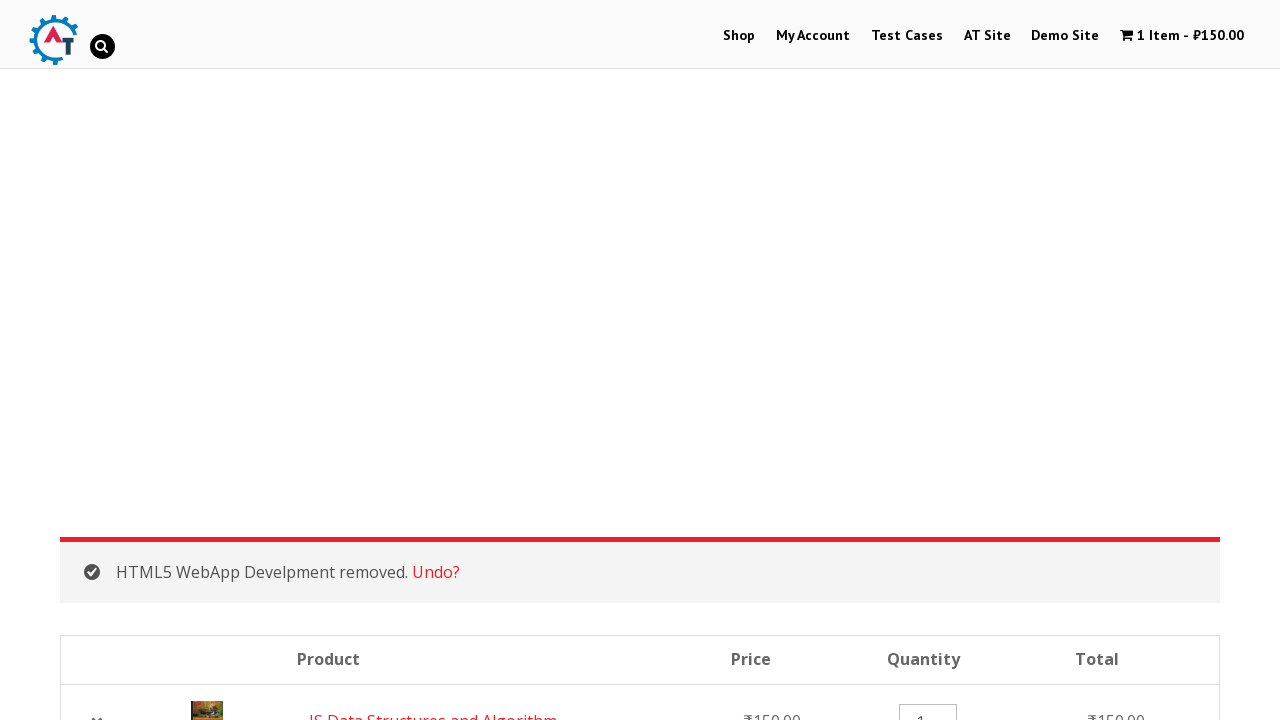

Clicked Undo to restore the removed item to cart at (436, 572) on text=Undo?
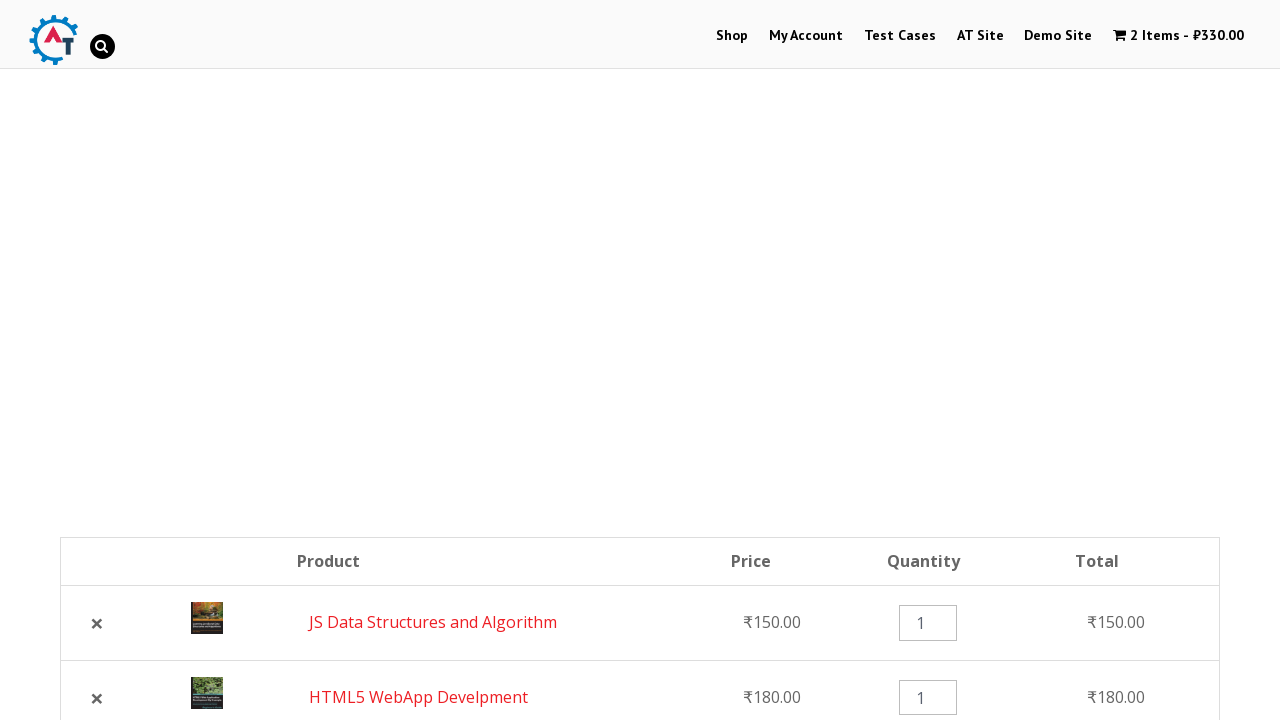

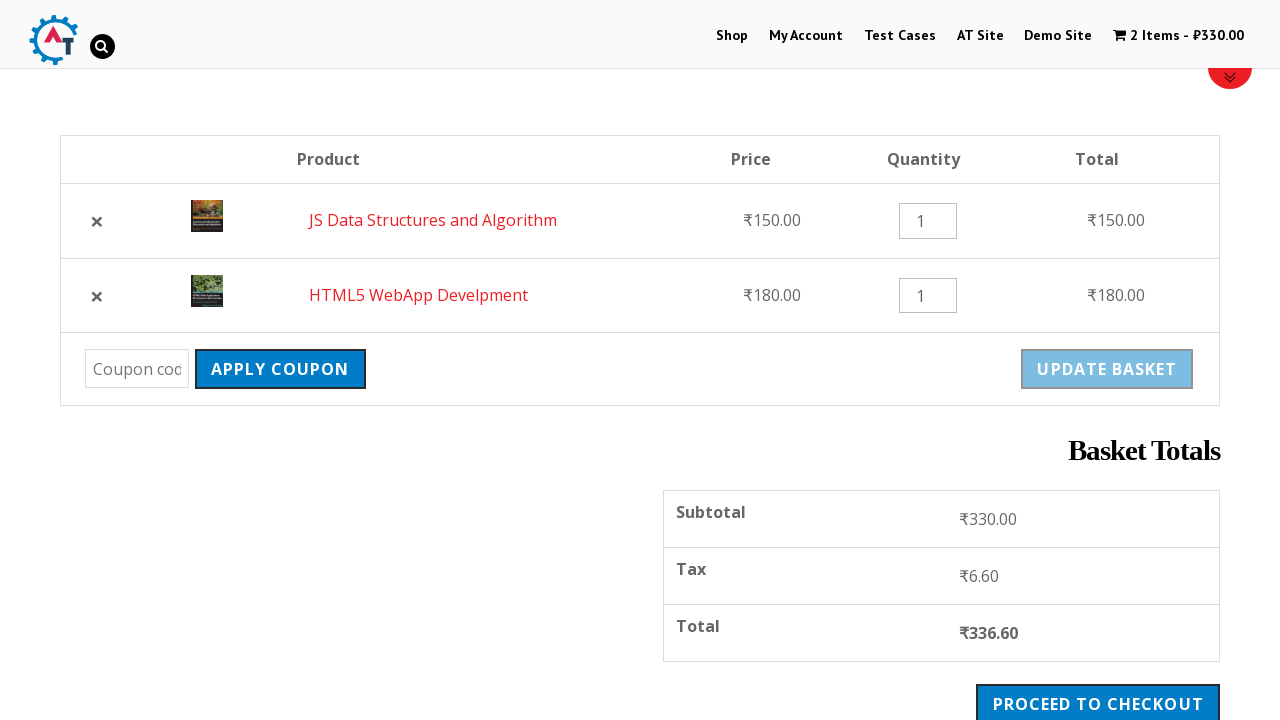